Tests multiple window handling by opening a new tab and switching between tabs

Starting URL: https://the-internet.herokuapp.com/windows

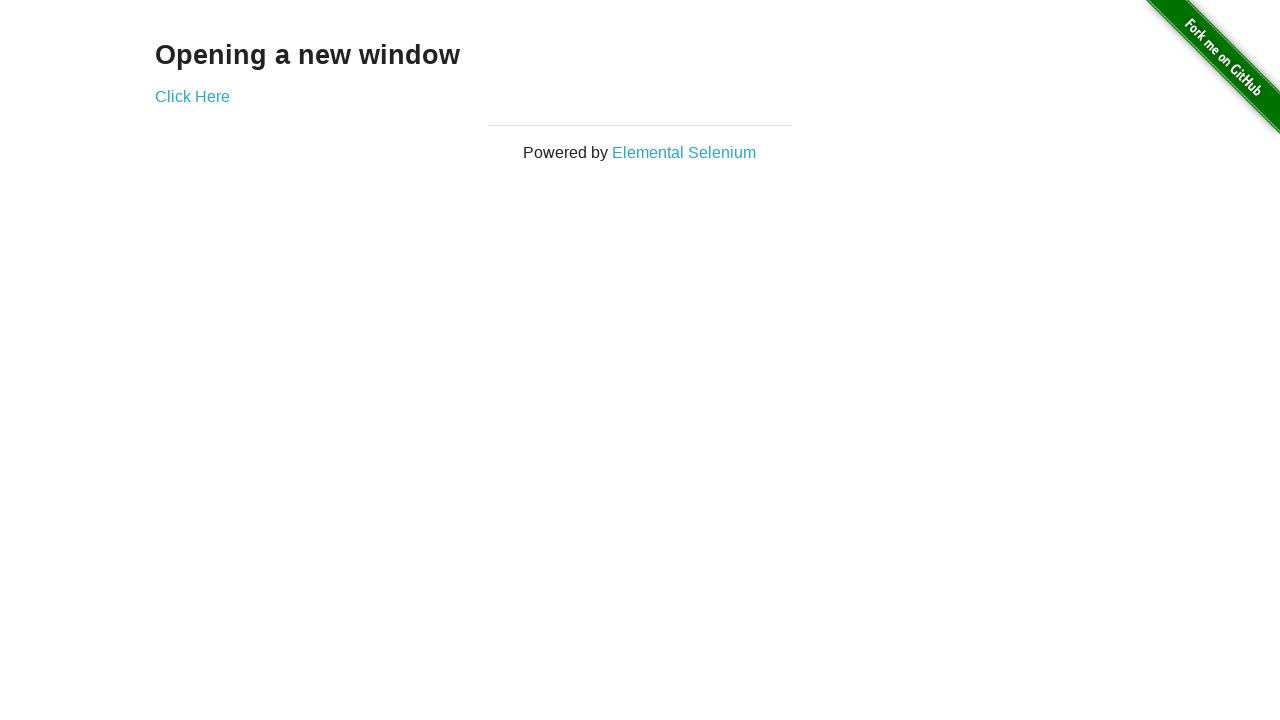

Clicked 'Click Here' link to open new window at (192, 96) on a:has-text('Click Here')
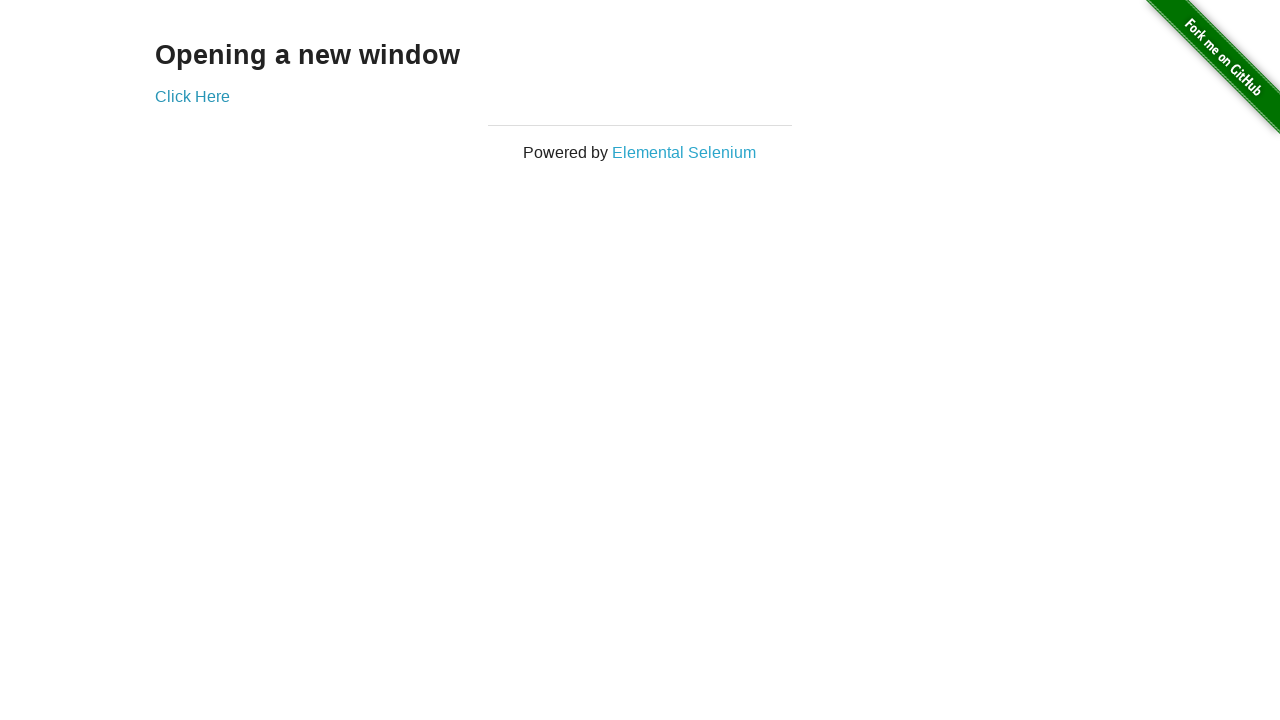

New window/tab opened and captured
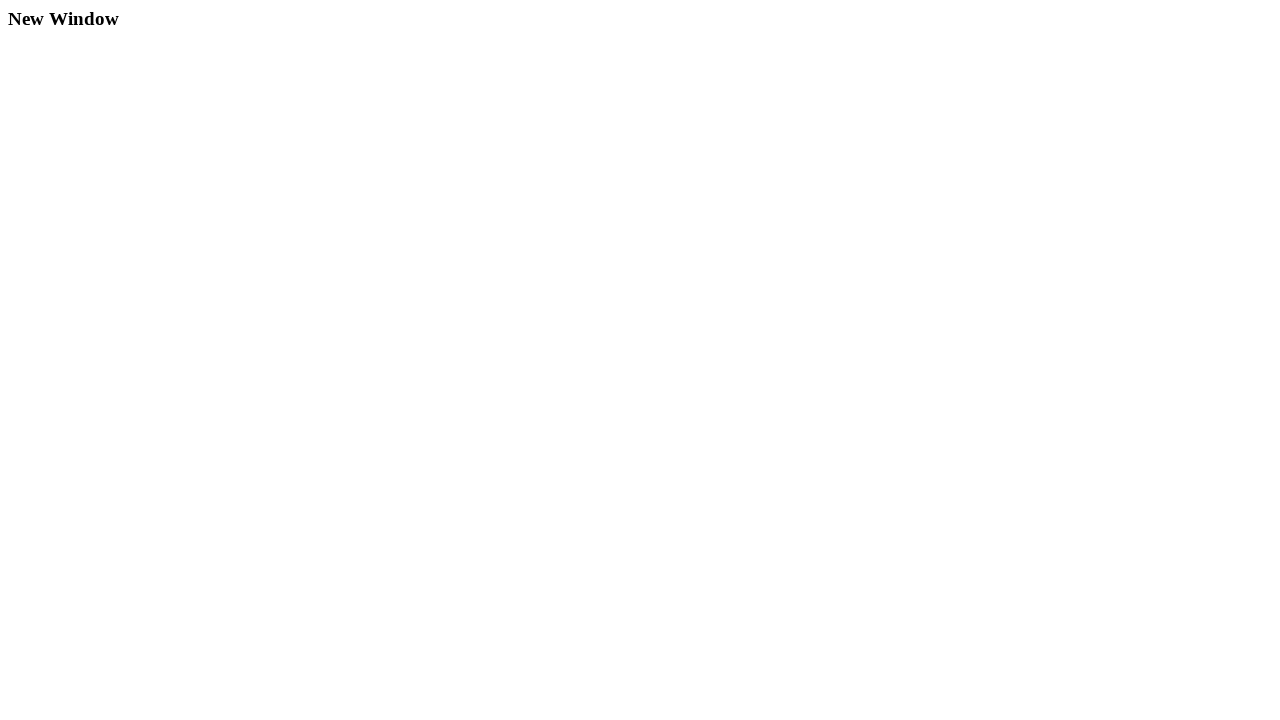

Verified new window contains 'New Window' heading
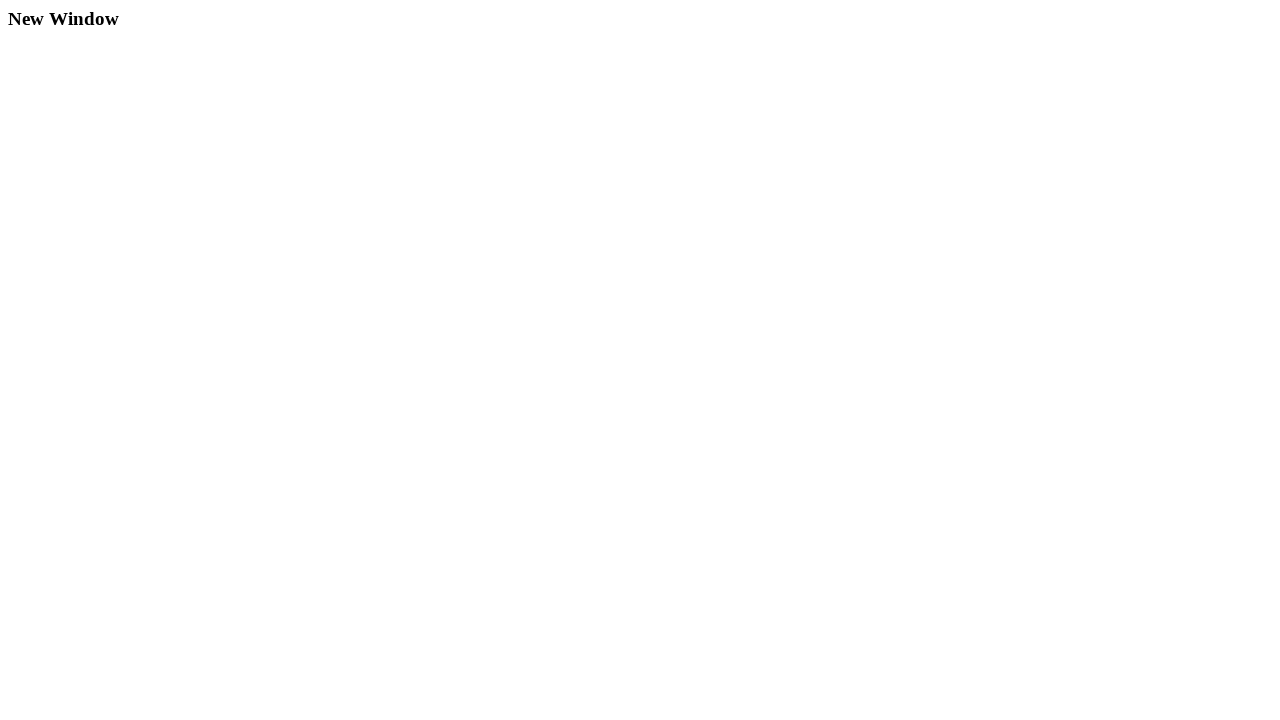

Switched back to original window and verified heading
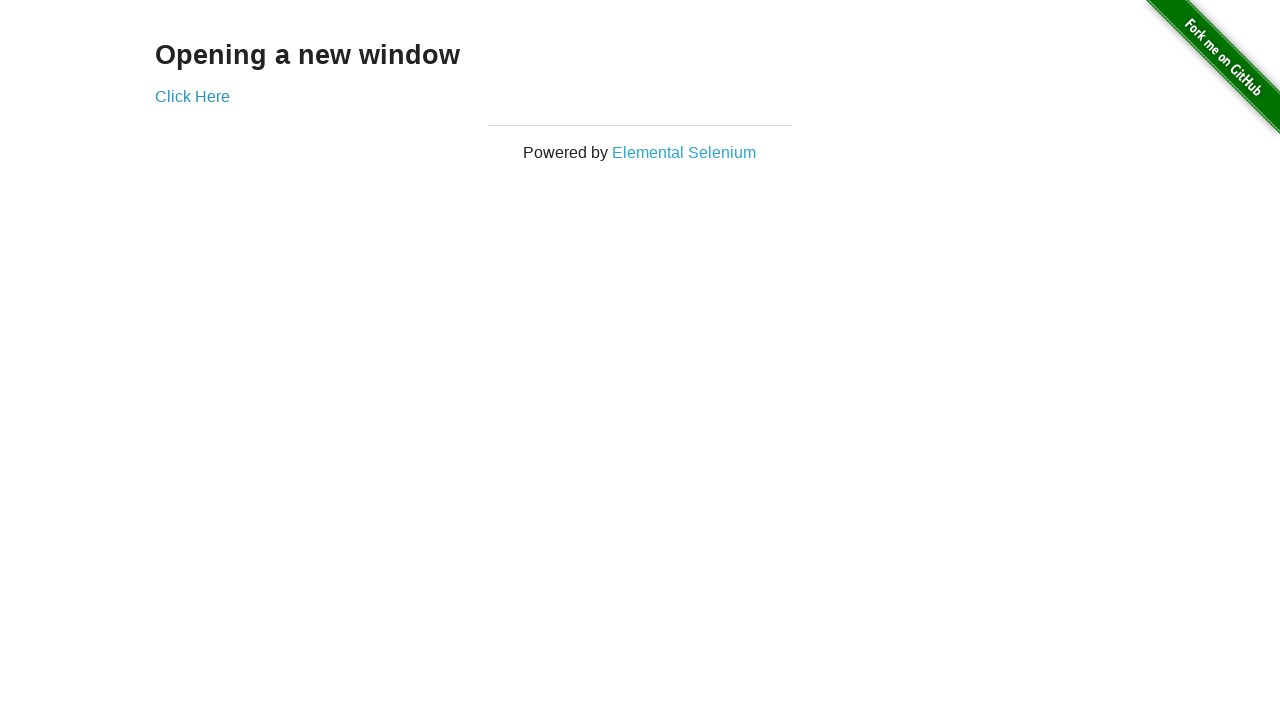

Closed the new window/tab
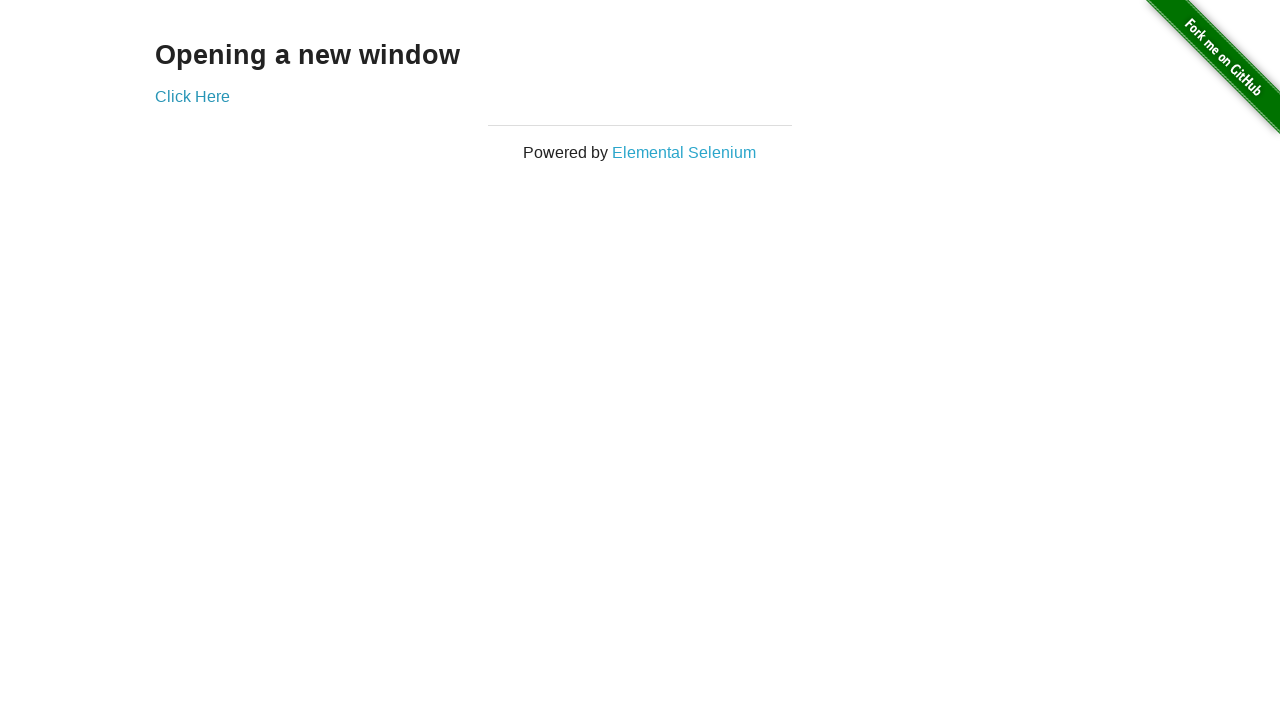

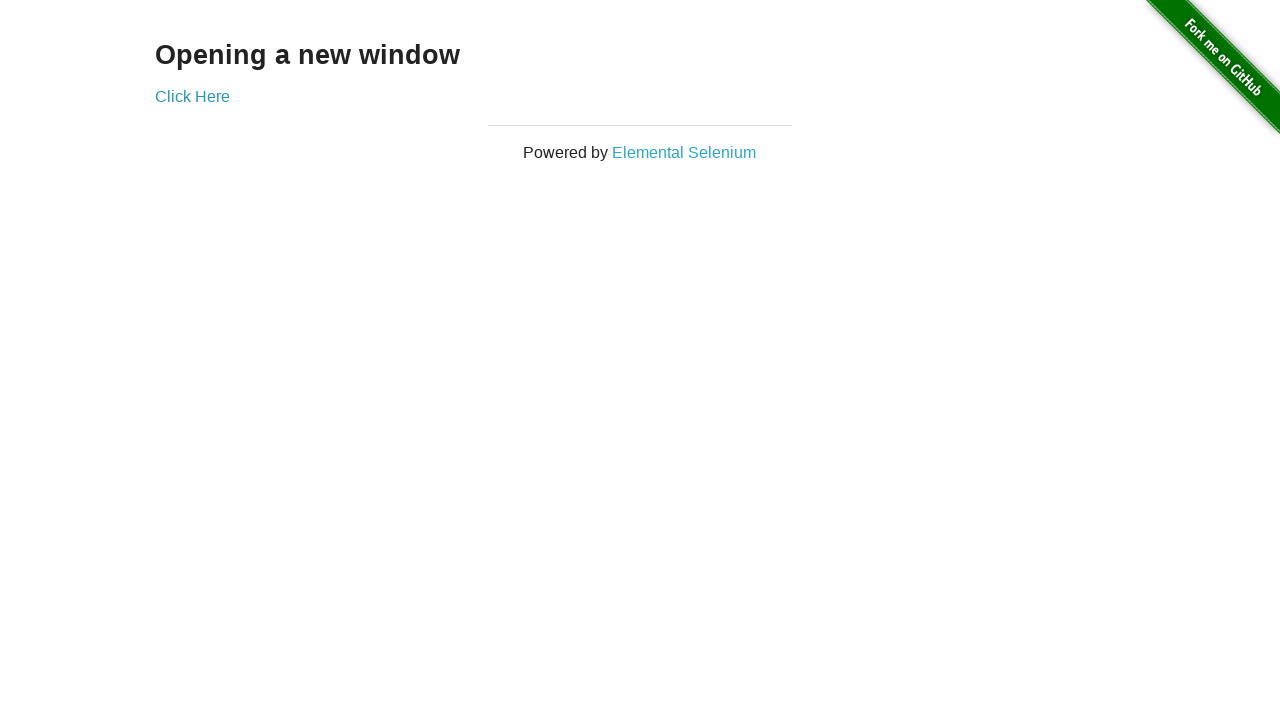